Tests a checkout form by filling in billing address fields (first name, last name, username, address, email), selecting country and state from dropdowns, entering zip code, filling credit card payment details, and clicking the continue to checkout button.

Starting URL: https://getbootstrap.com/docs/4.0/examples/checkout/

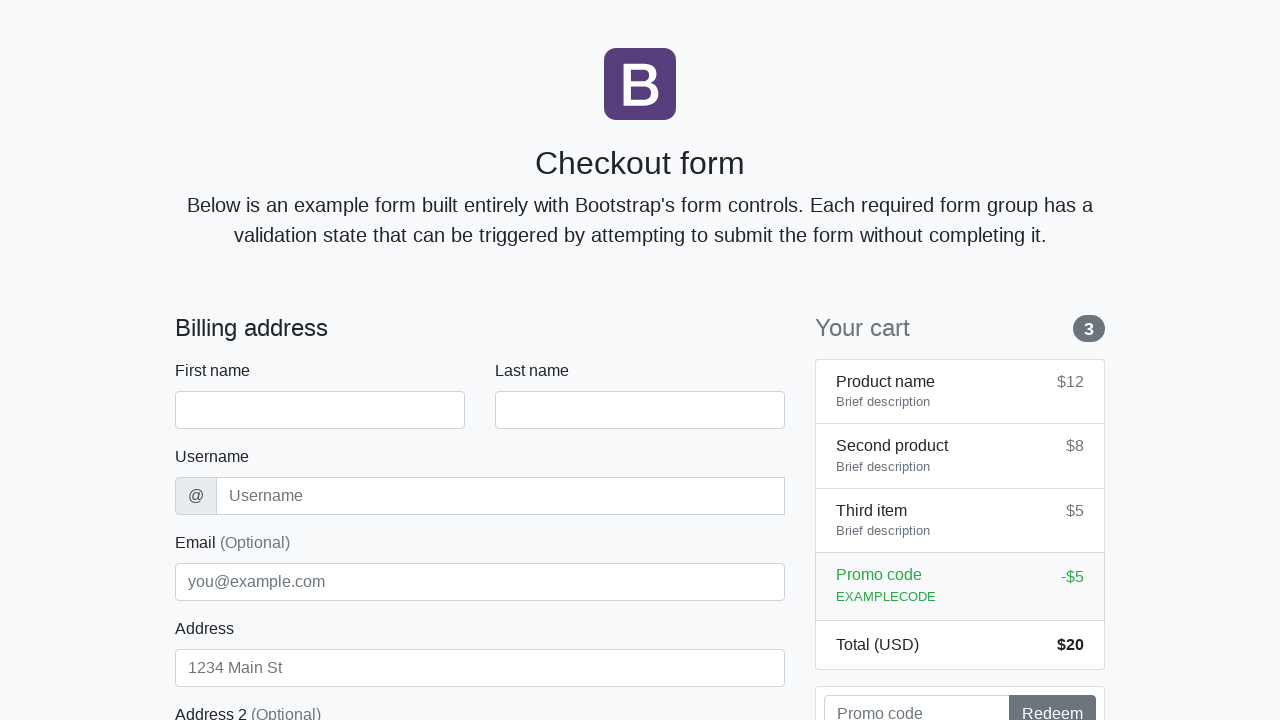

Waited for checkout form to load
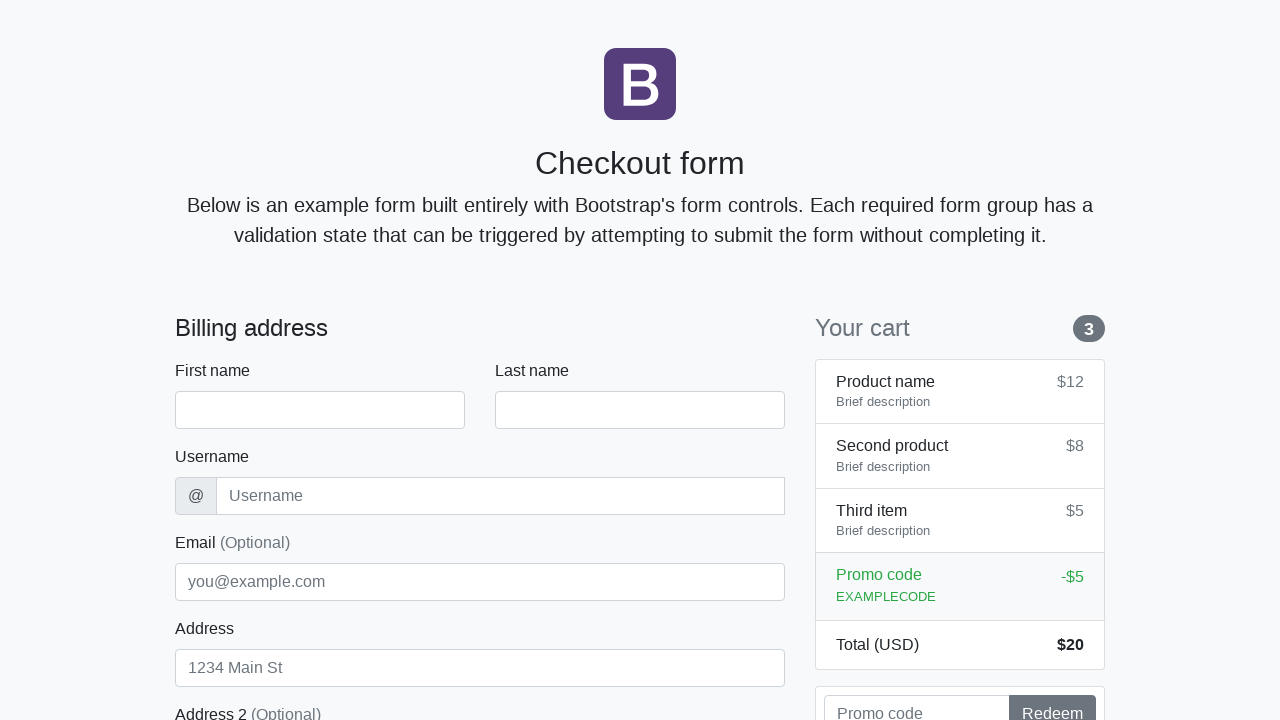

Filled first name field with 'Anton' on #firstName
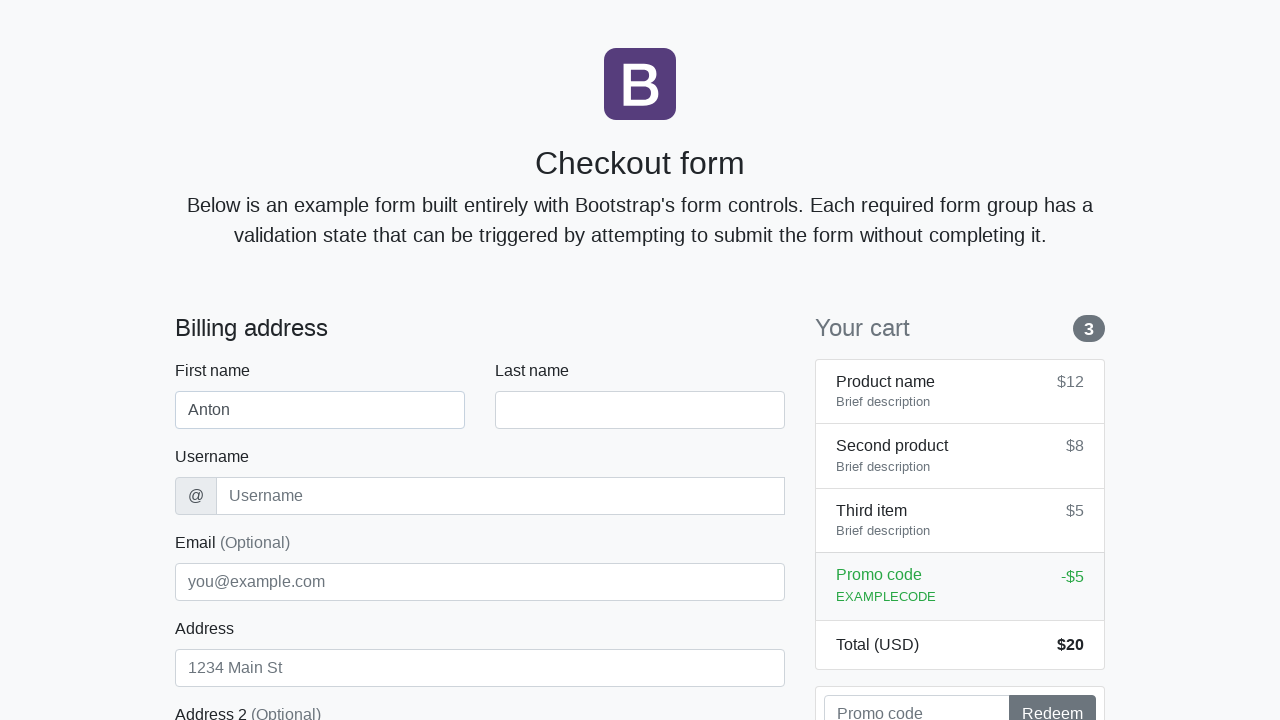

Filled last name field with 'Angelov' on #lastName
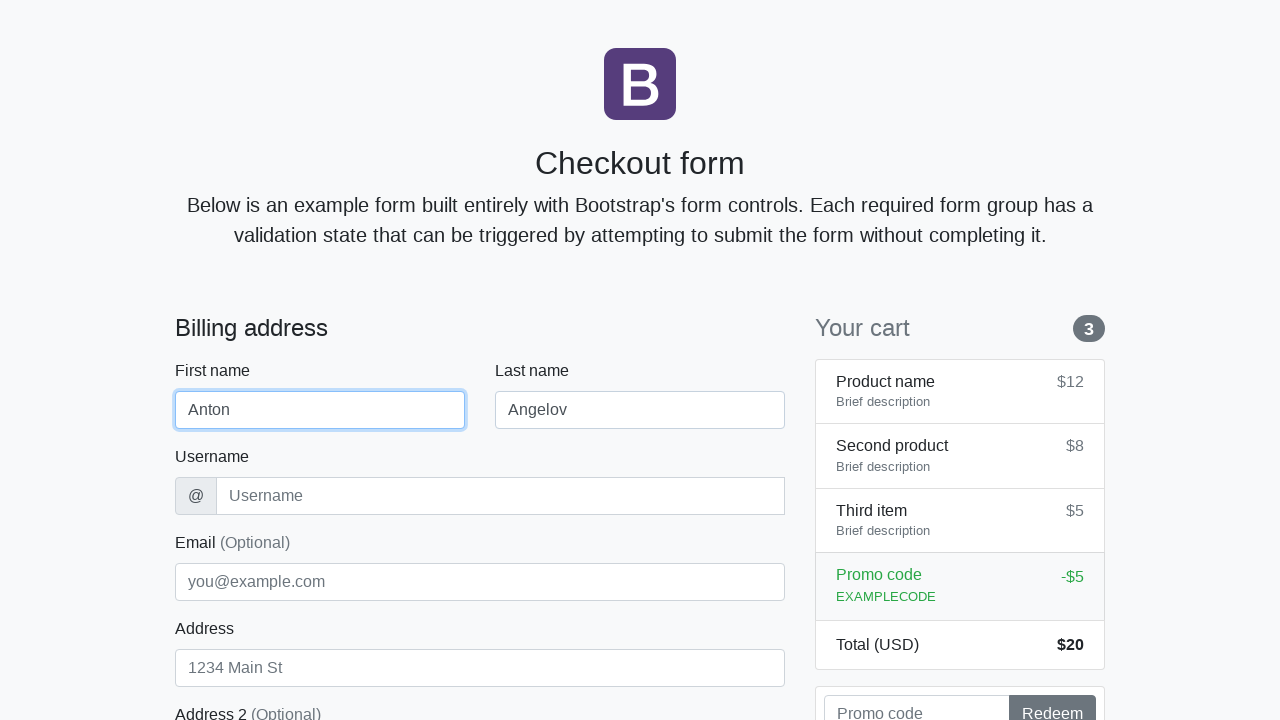

Filled username field with 'angelovstanton' on #username
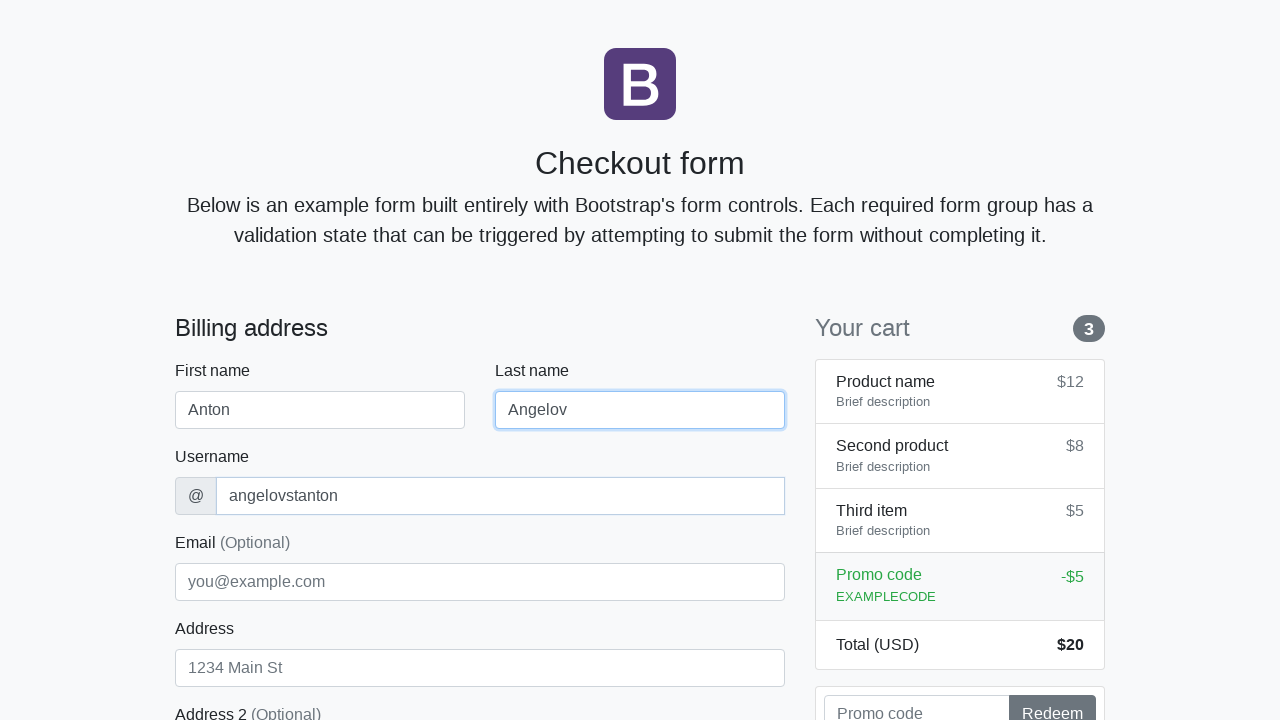

Filled address field with 'Flower Street 76' on #address
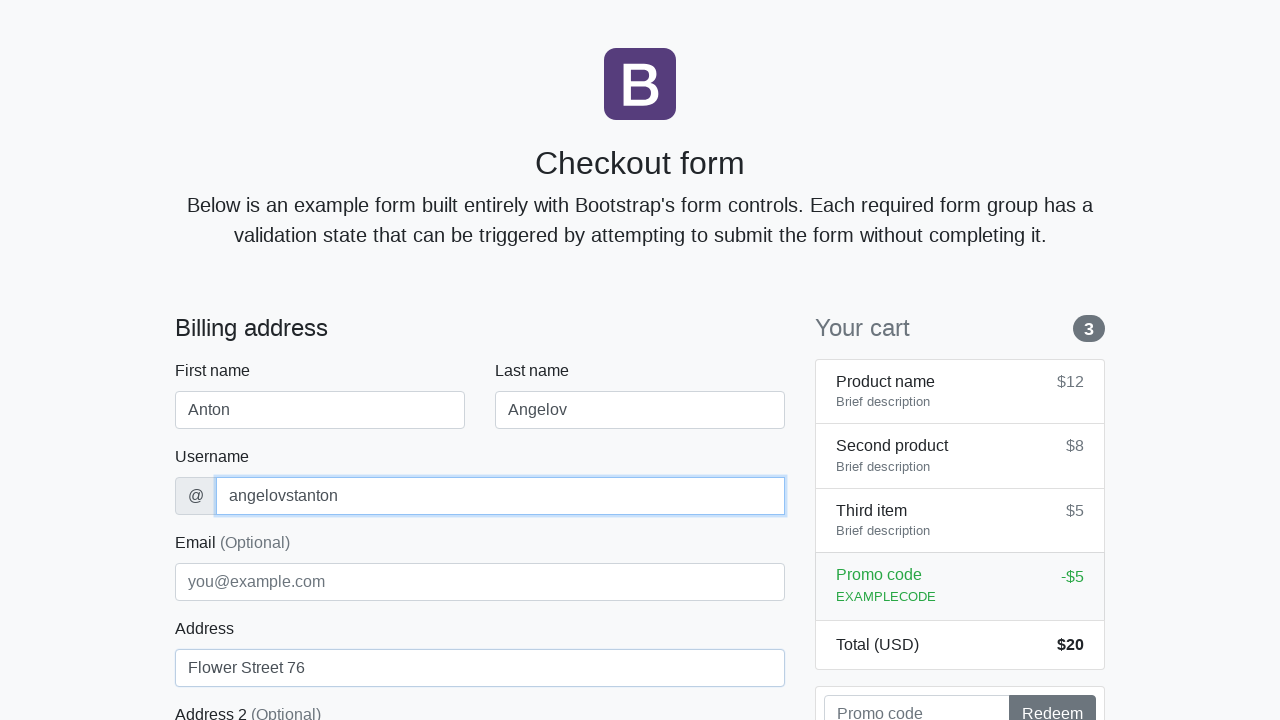

Filled email field with 'george@lambdatest.com' on #email
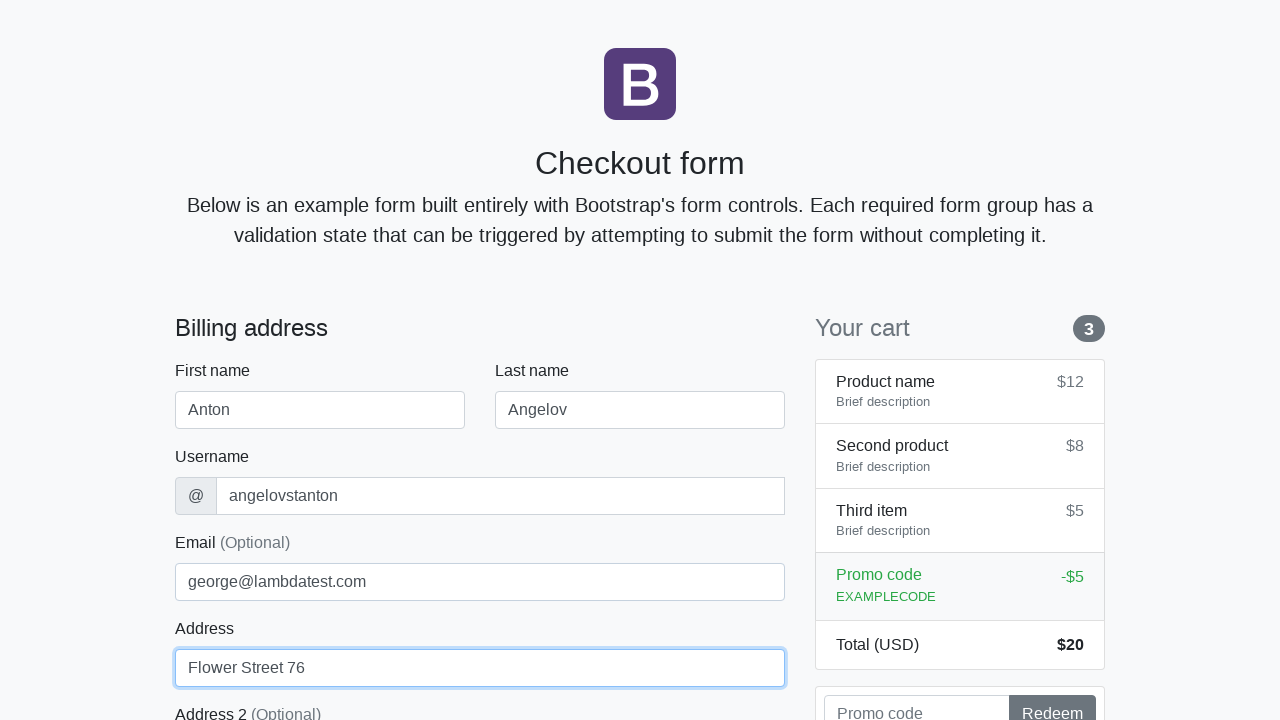

Selected 'United States' from country dropdown on #country
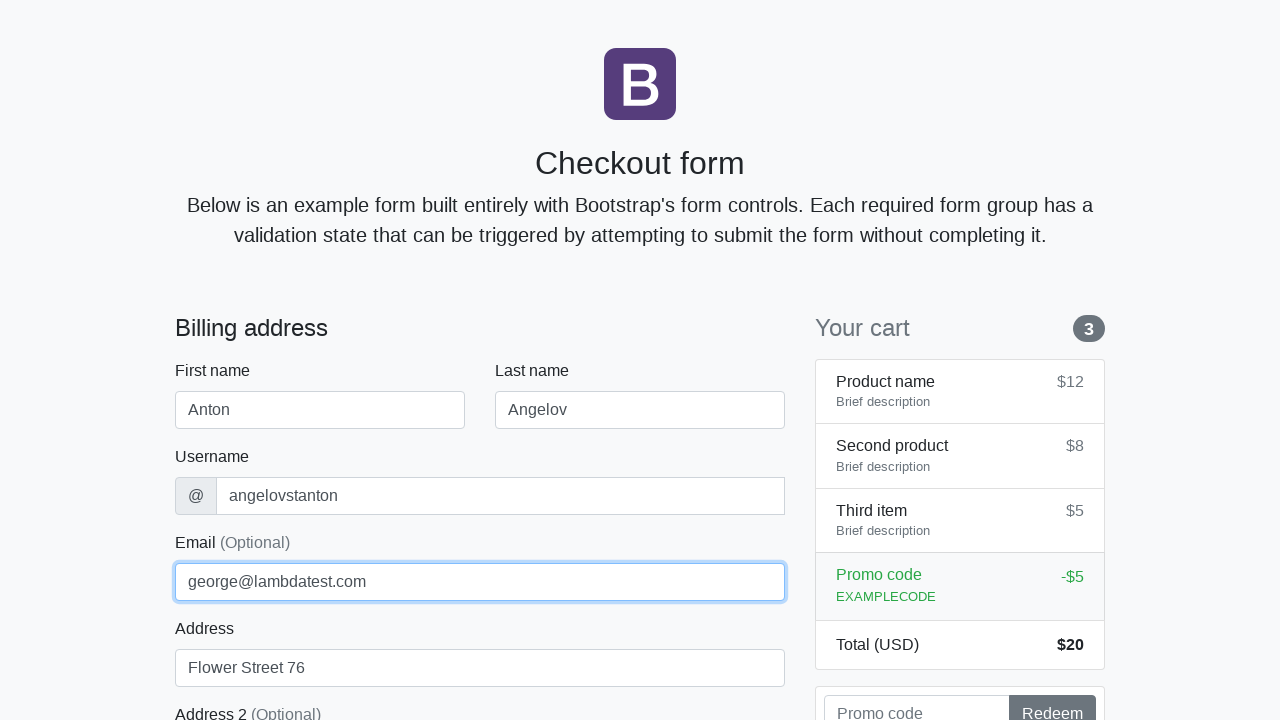

Selected 'California' from state dropdown on #state
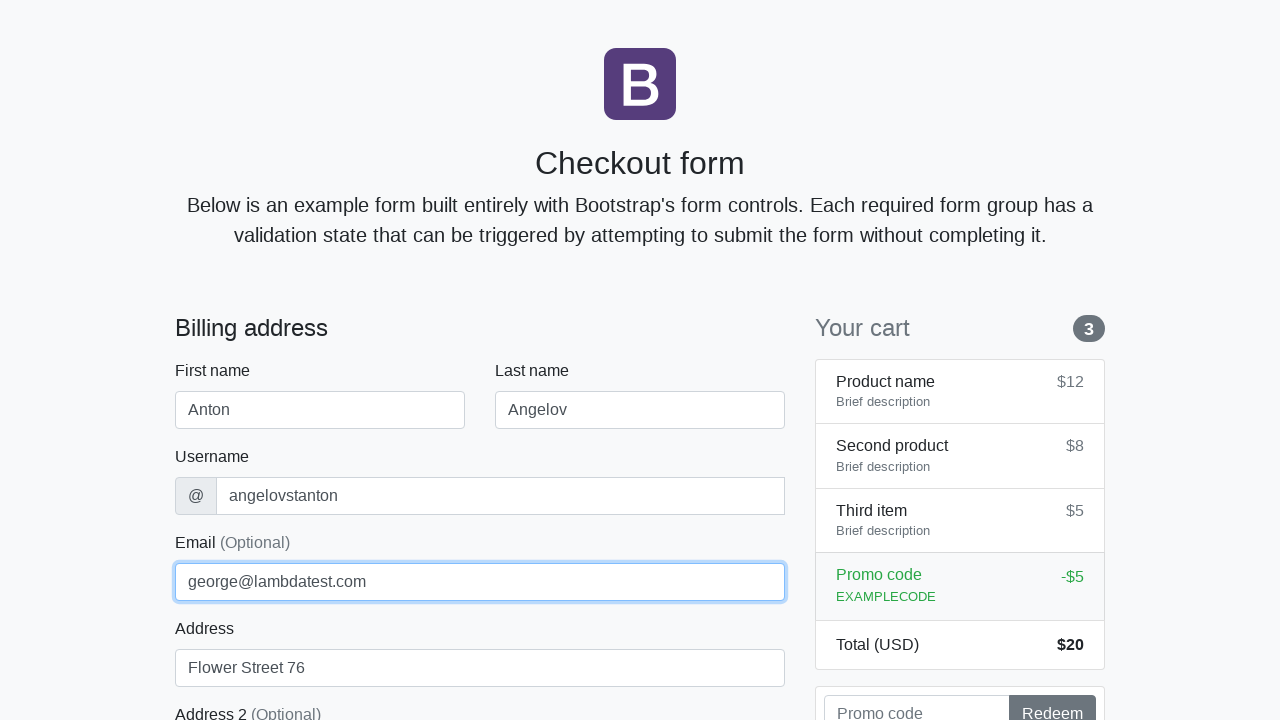

Filled zip code field with '1000' on #zip
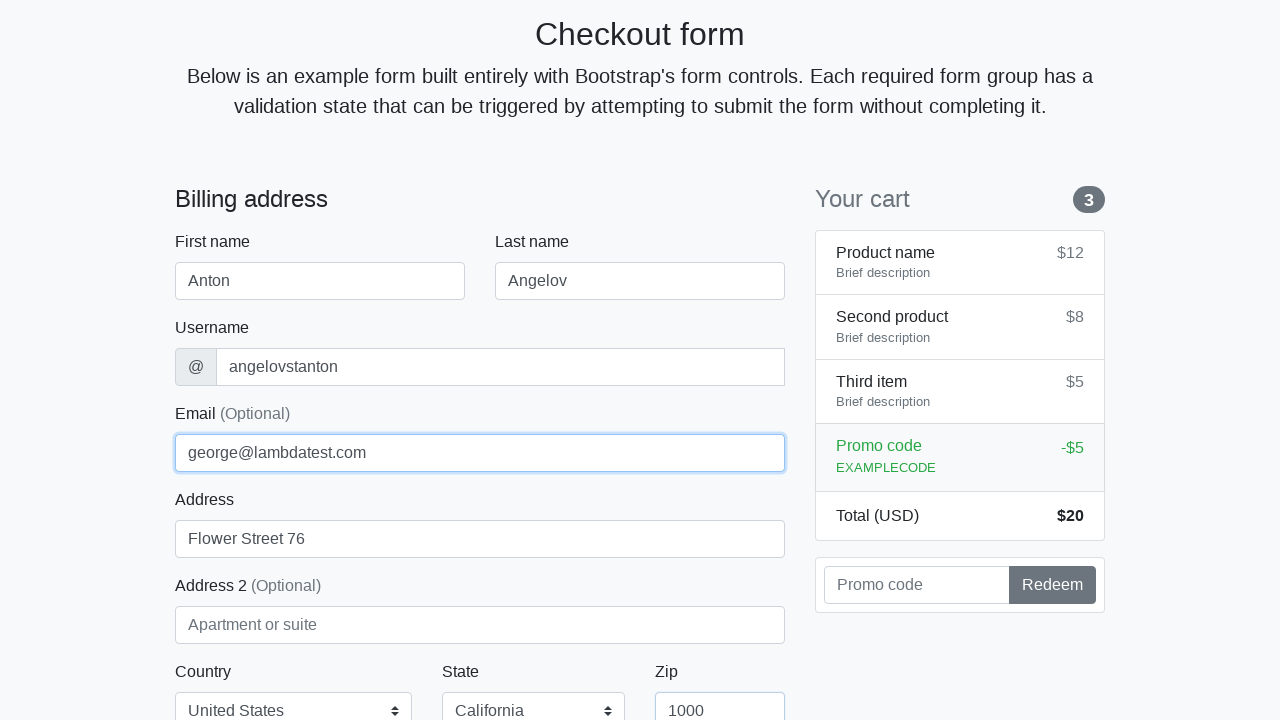

Filled credit card name field with 'Anton Angelov' on #cc-name
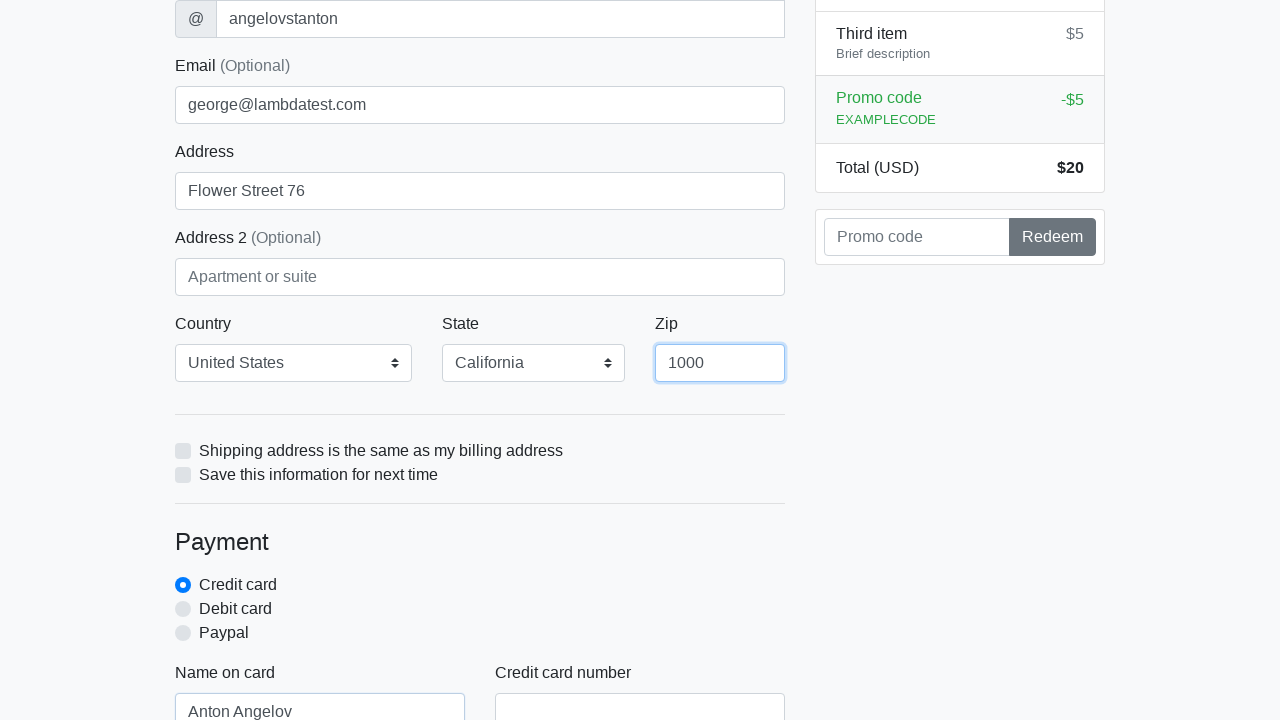

Filled credit card number field with '5610591081018250' on #cc-number
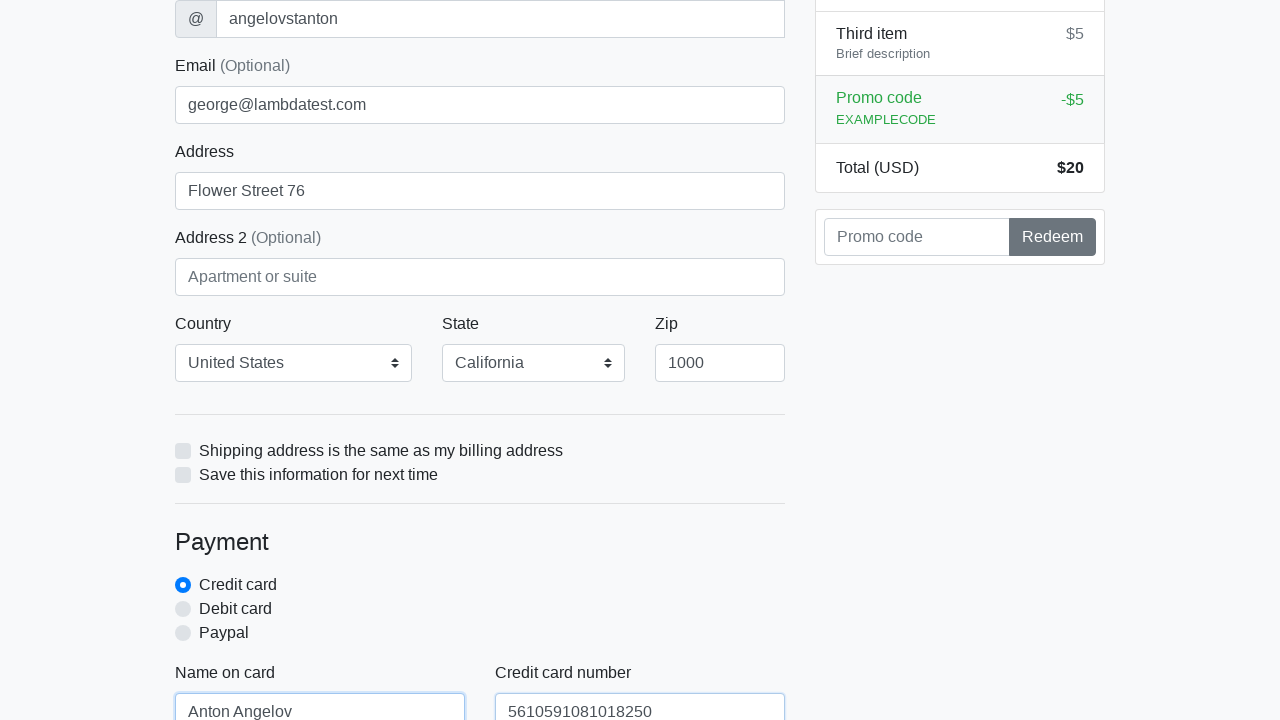

Filled credit card expiration field with '20/10/2020' on #cc-expiration
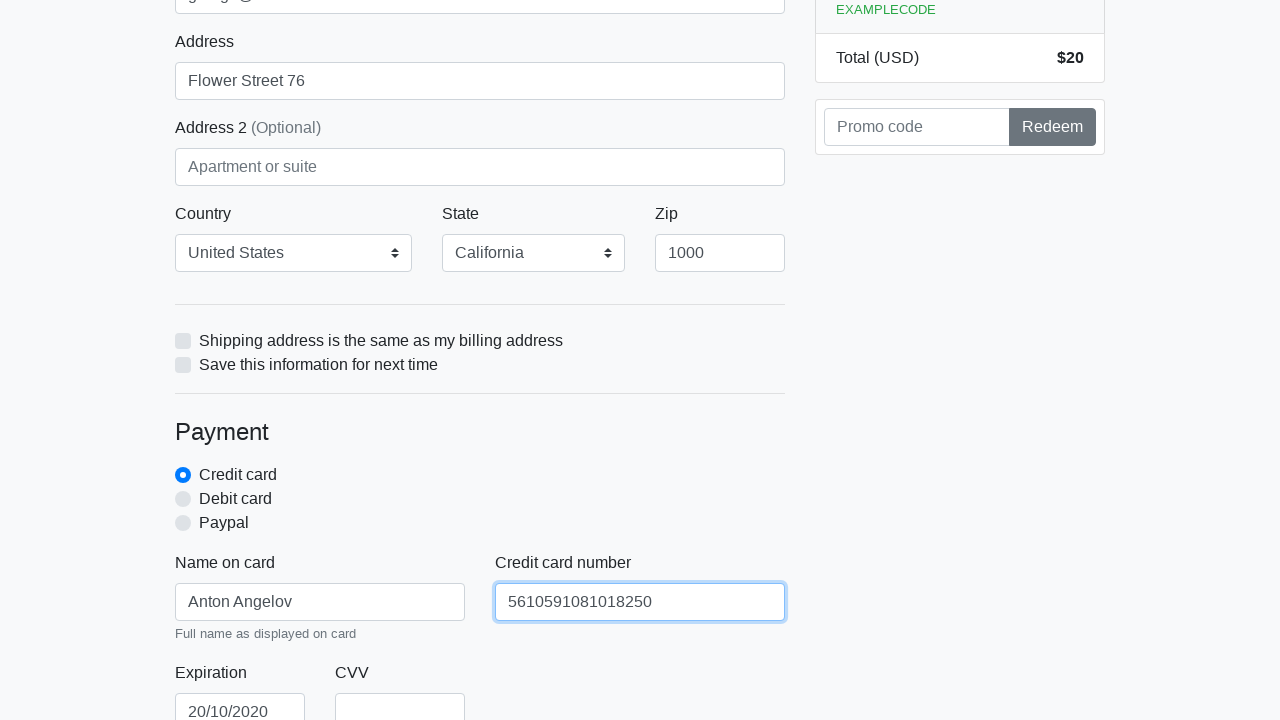

Filled credit card CVV field with '888' on #cc-cvv
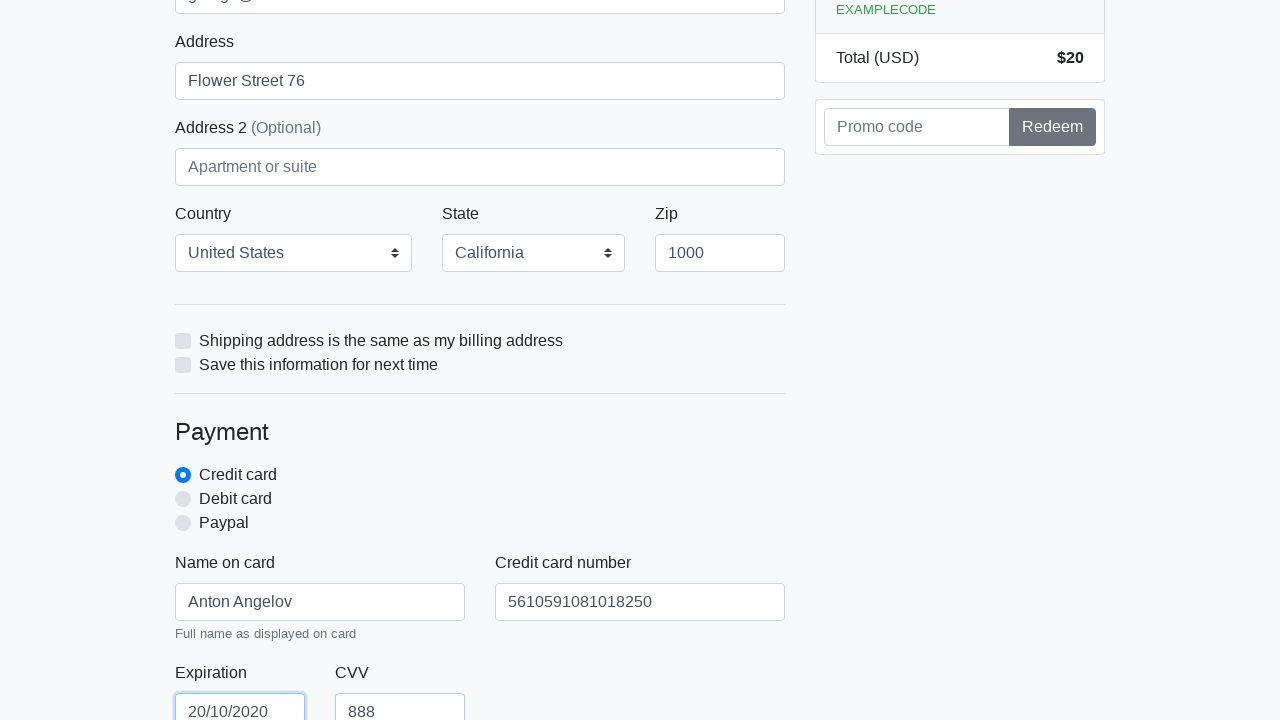

Clicked the continue to checkout button at (480, 500) on xpath=/html/body/div/div[2]/div[2]/form/button
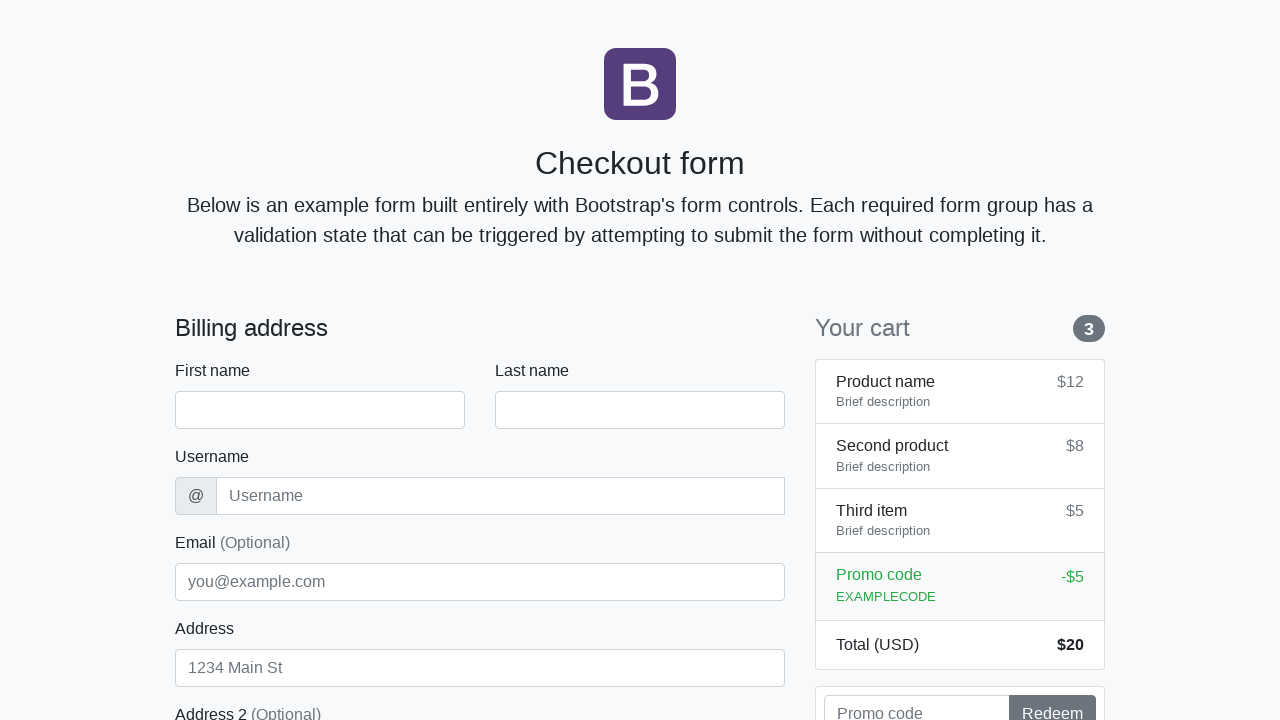

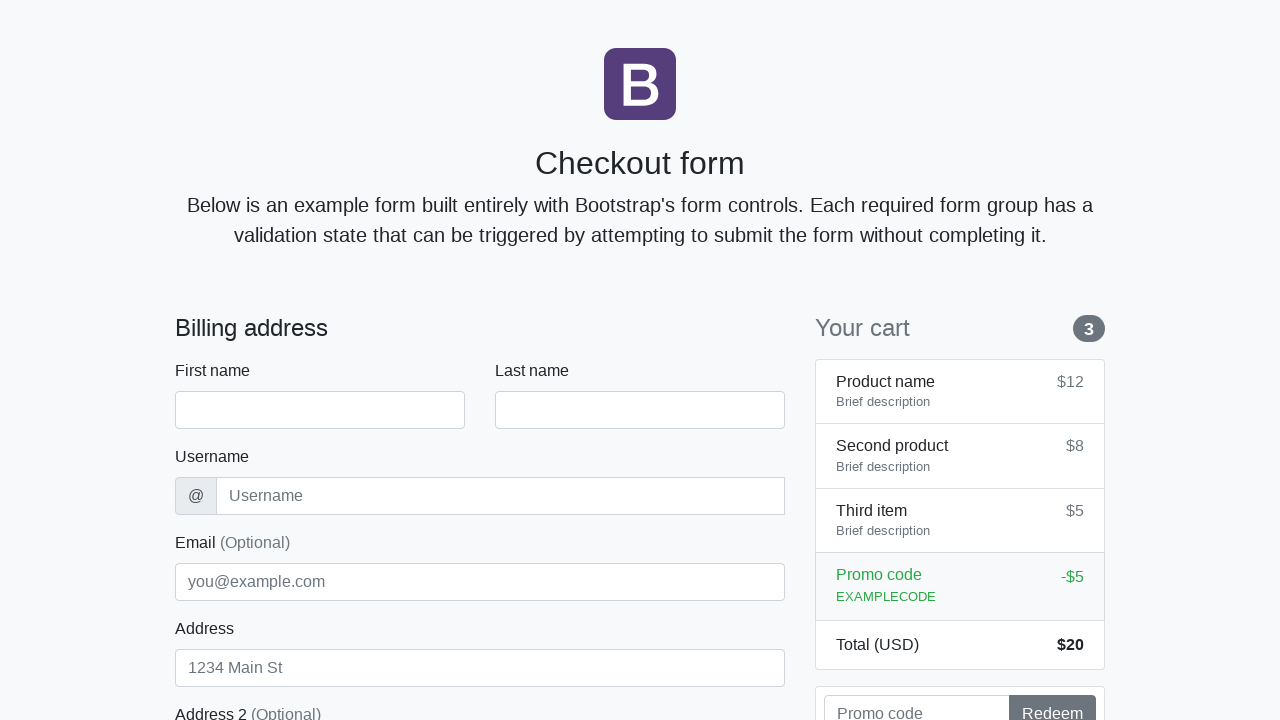